Navigates from homepage to the login page by clicking the Login link

Starting URL: http://shop.qa.rs/

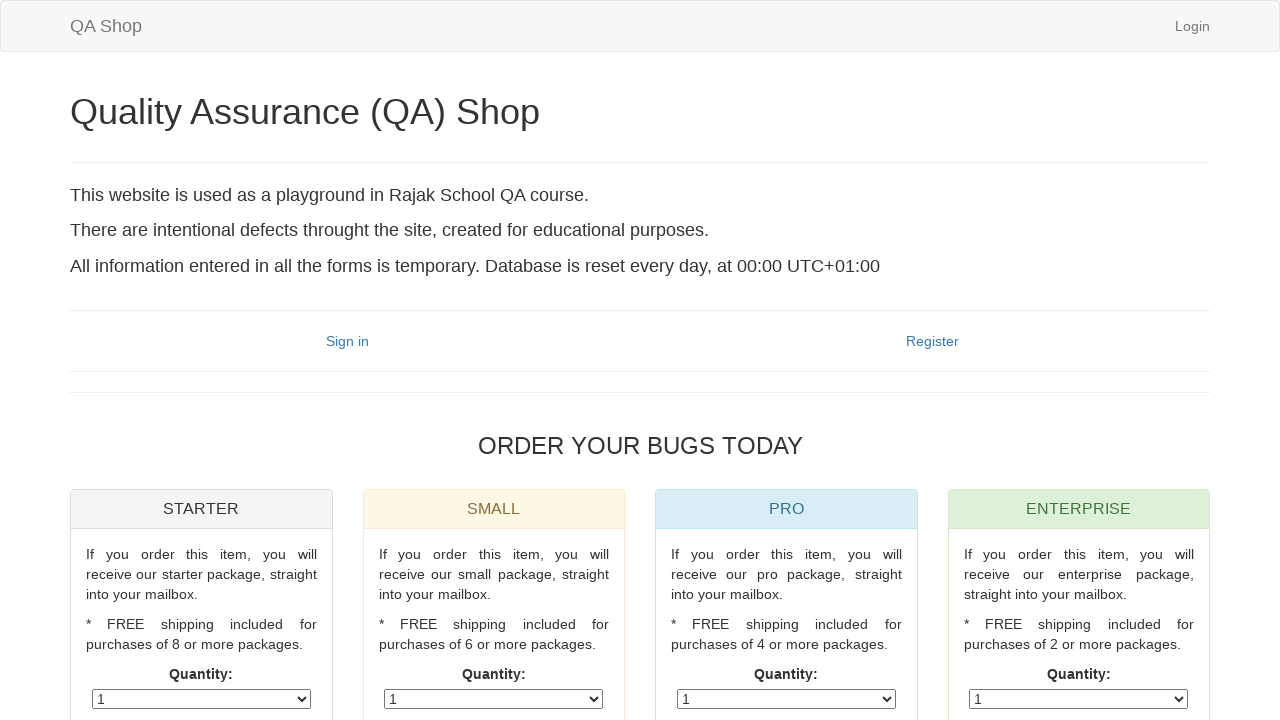

Navigated to homepage at http://shop.qa.rs/
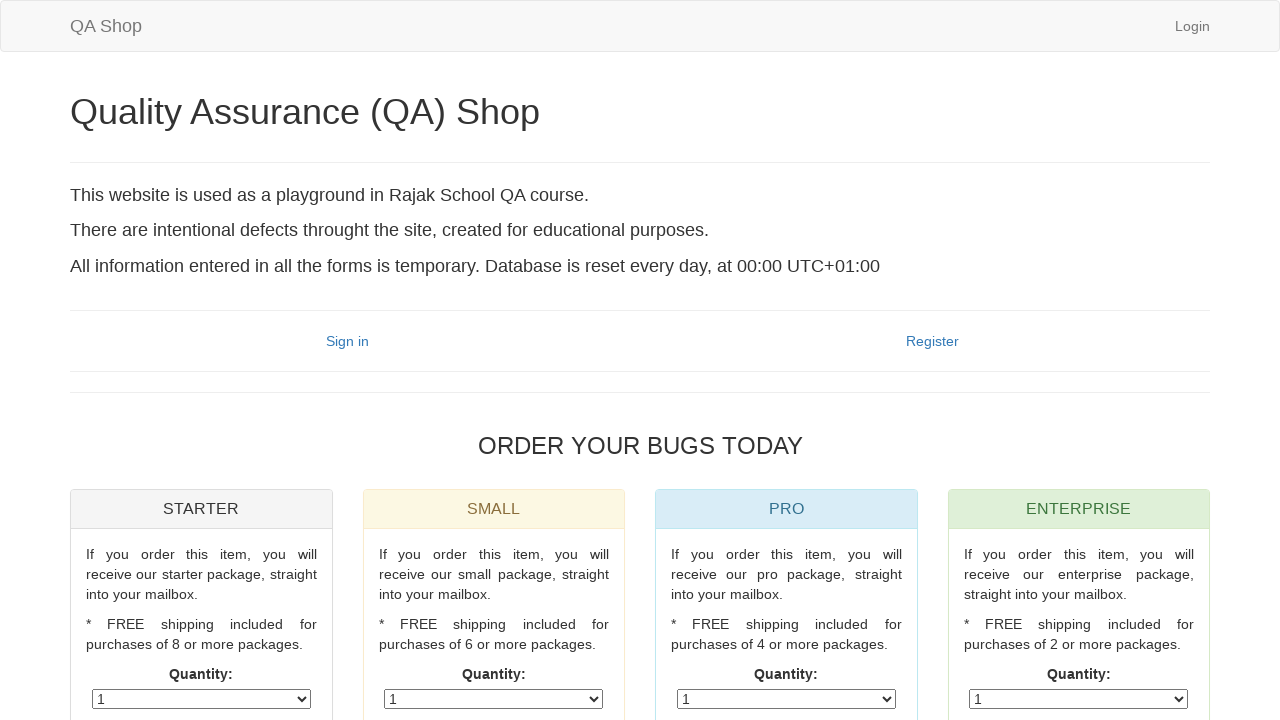

Clicked Login link to navigate to login page at (1192, 26) on text=Login
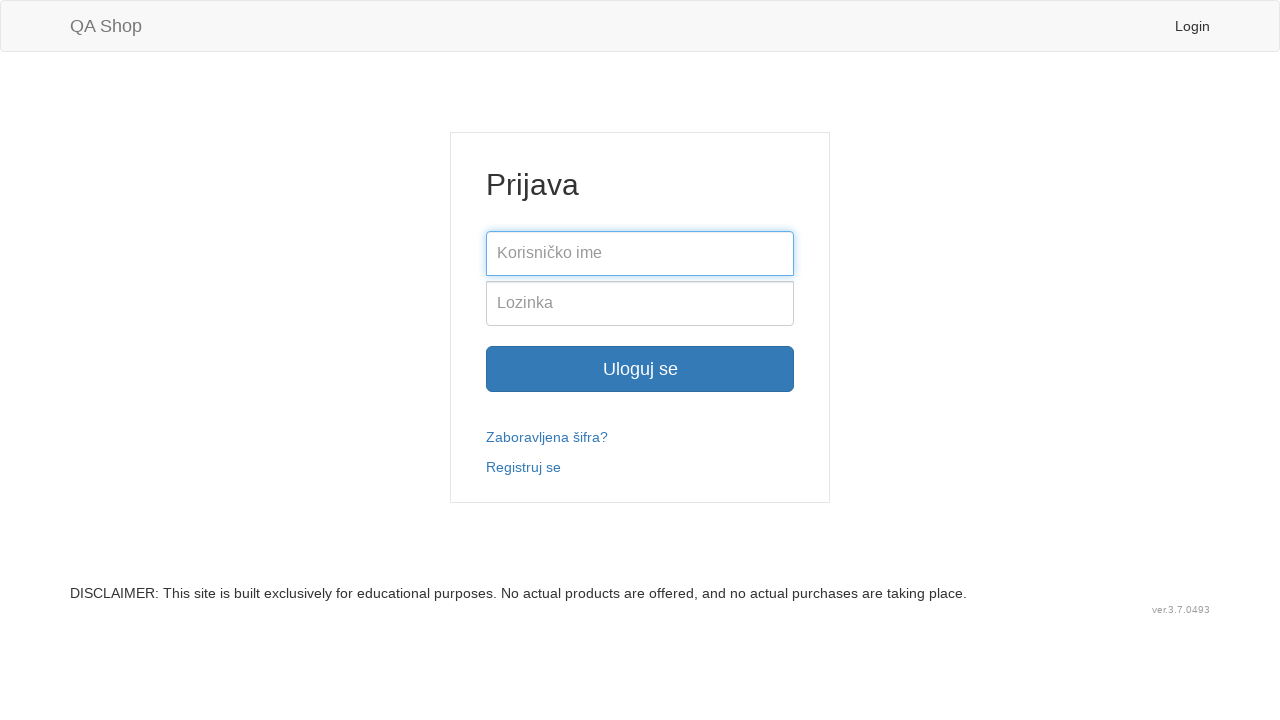

Login page loaded successfully - h2 header detected
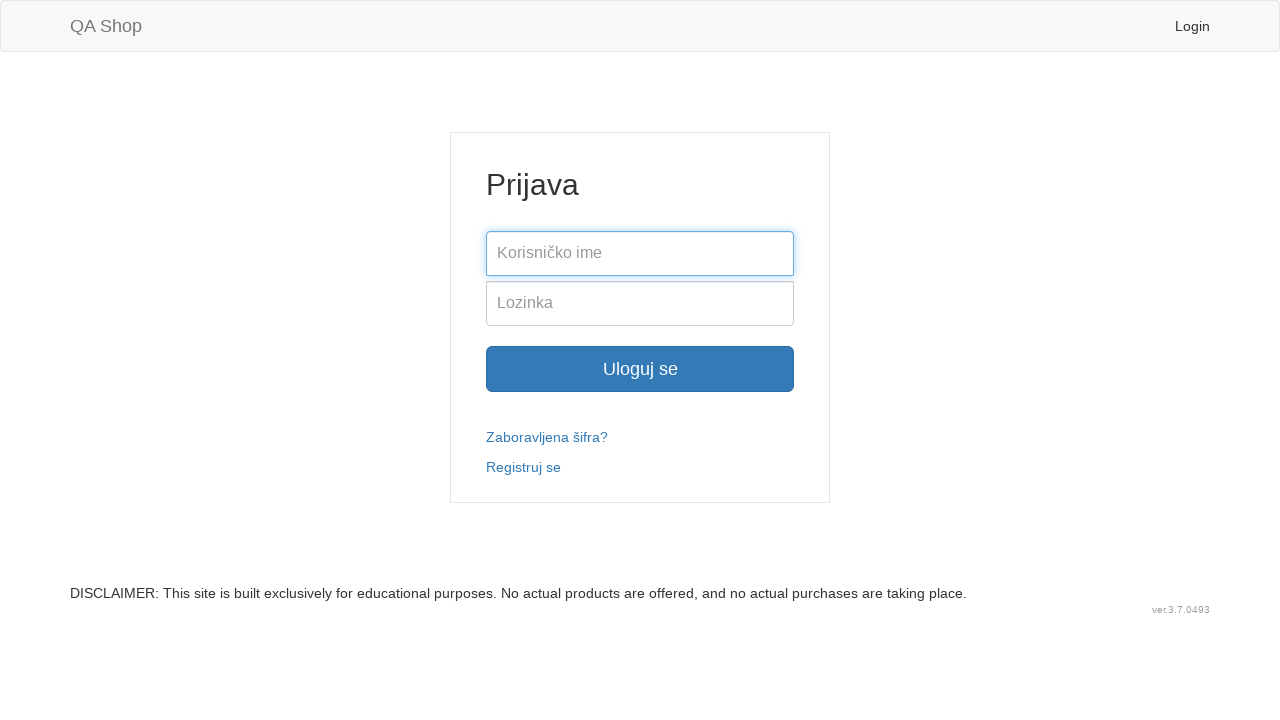

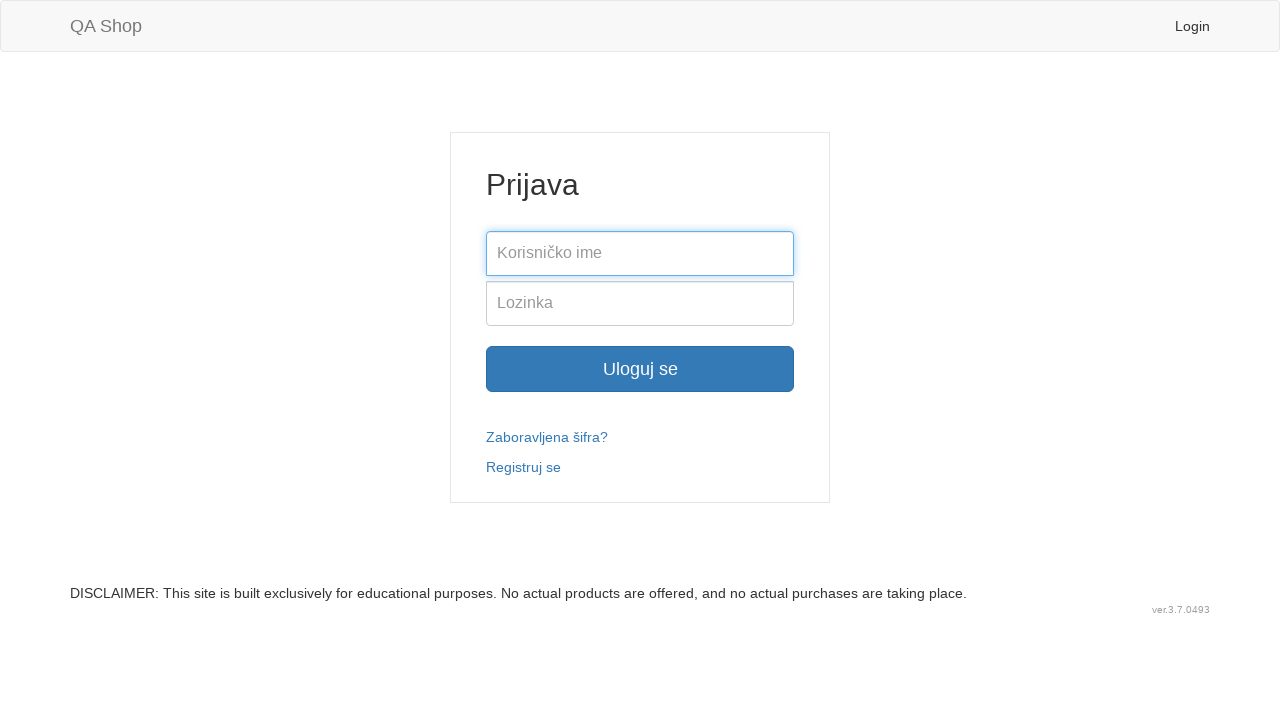